Tests local and session storage manipulation by setting storage items and then navigating to a specific listing page

Starting URL: https://sahibinden.com

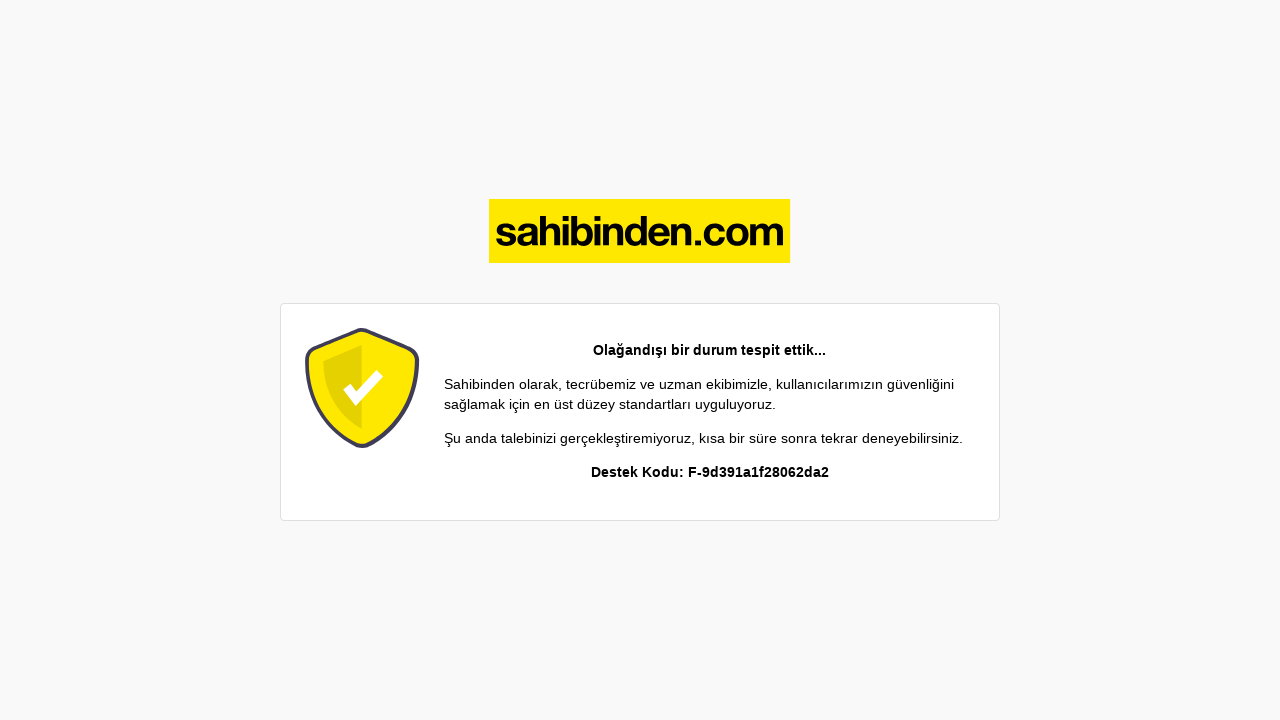

Set local storage item 'feature_discovery_data' with feature discovery configuration
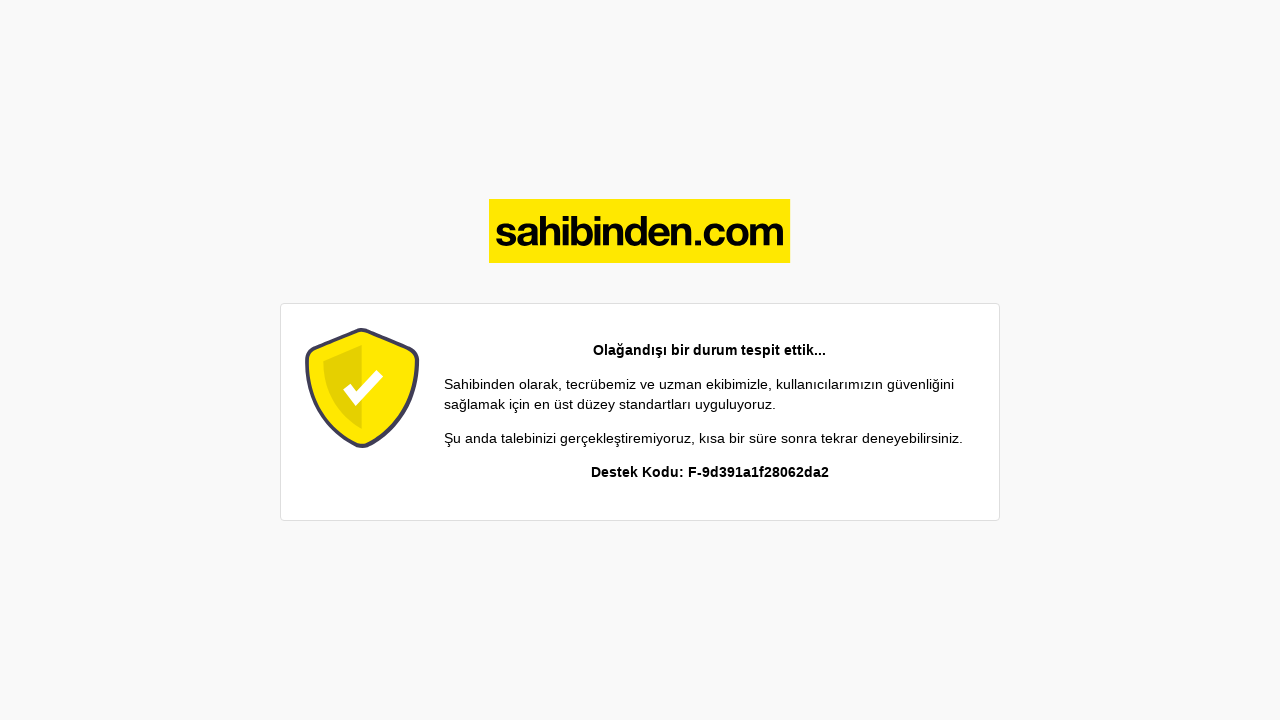

Set session storage item 'feature_discovery_displayed' to true
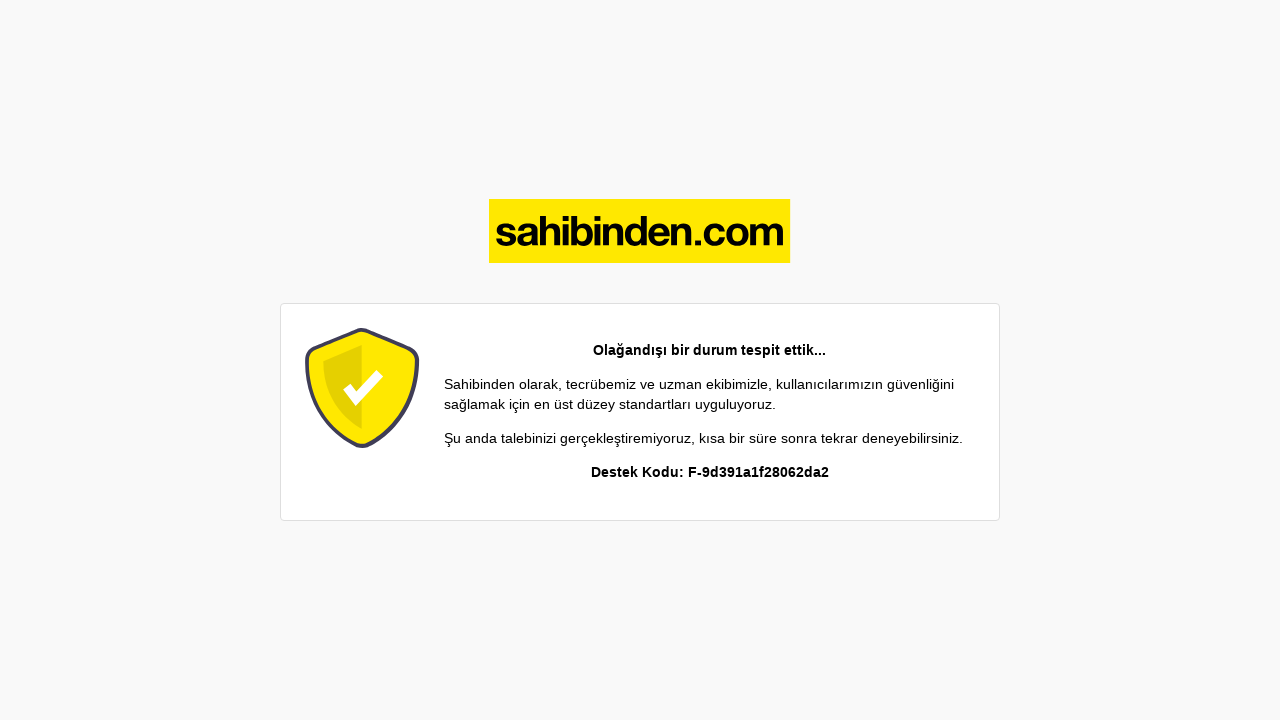

Navigated to listing page https://sahibinden.com/1052187105
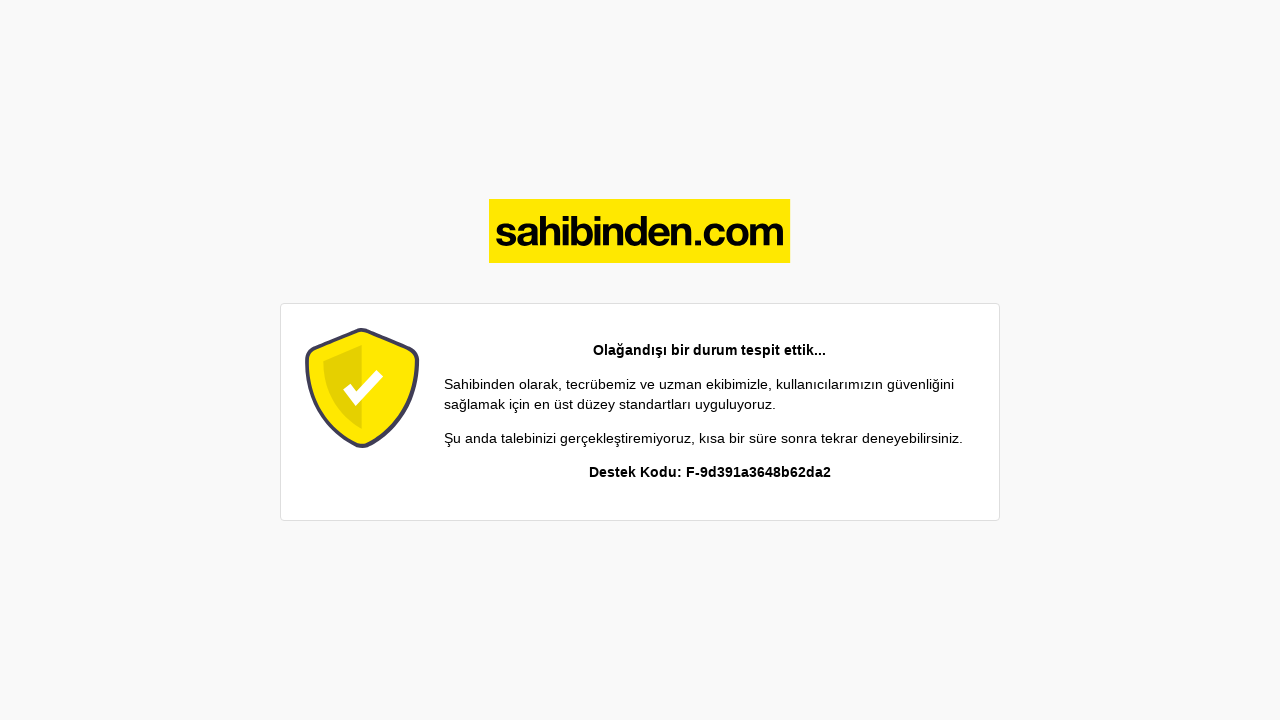

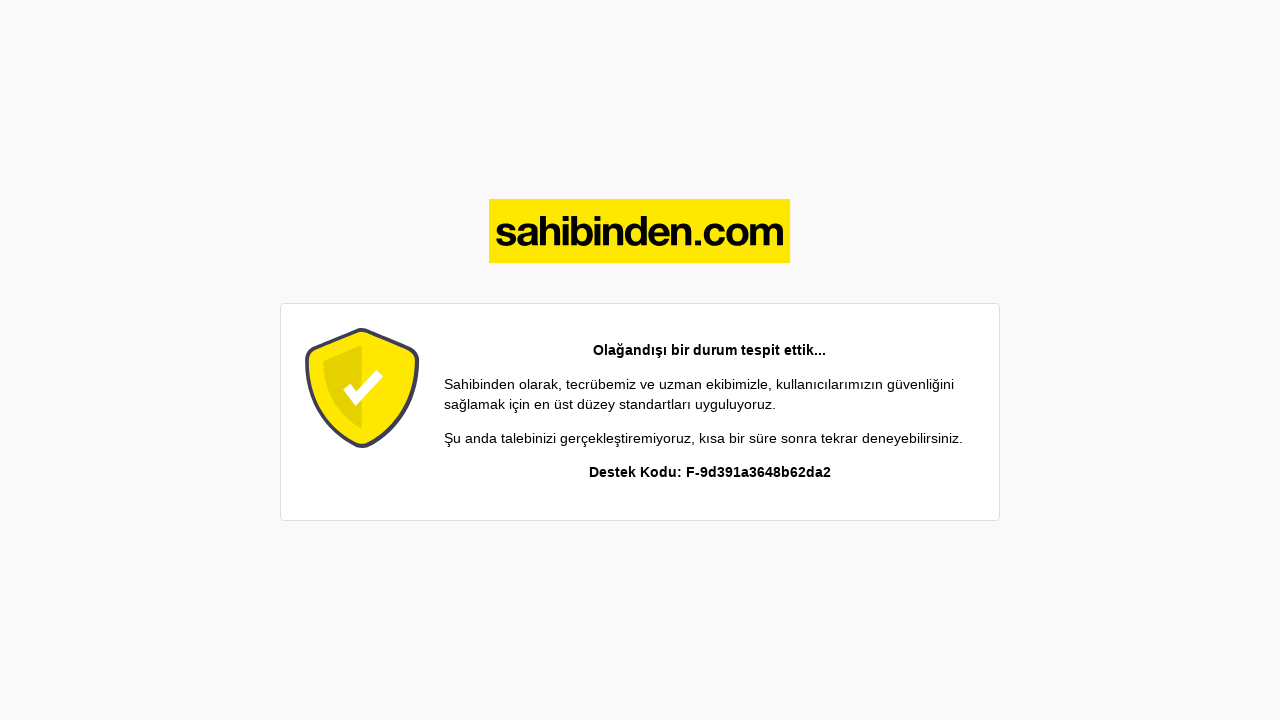